Tests a web form by filling in a text input field with "Selenium", clicking the submit button, and verifying the confirmation message appears.

Starting URL: https://www.selenium.dev/selenium/web/web-form.html

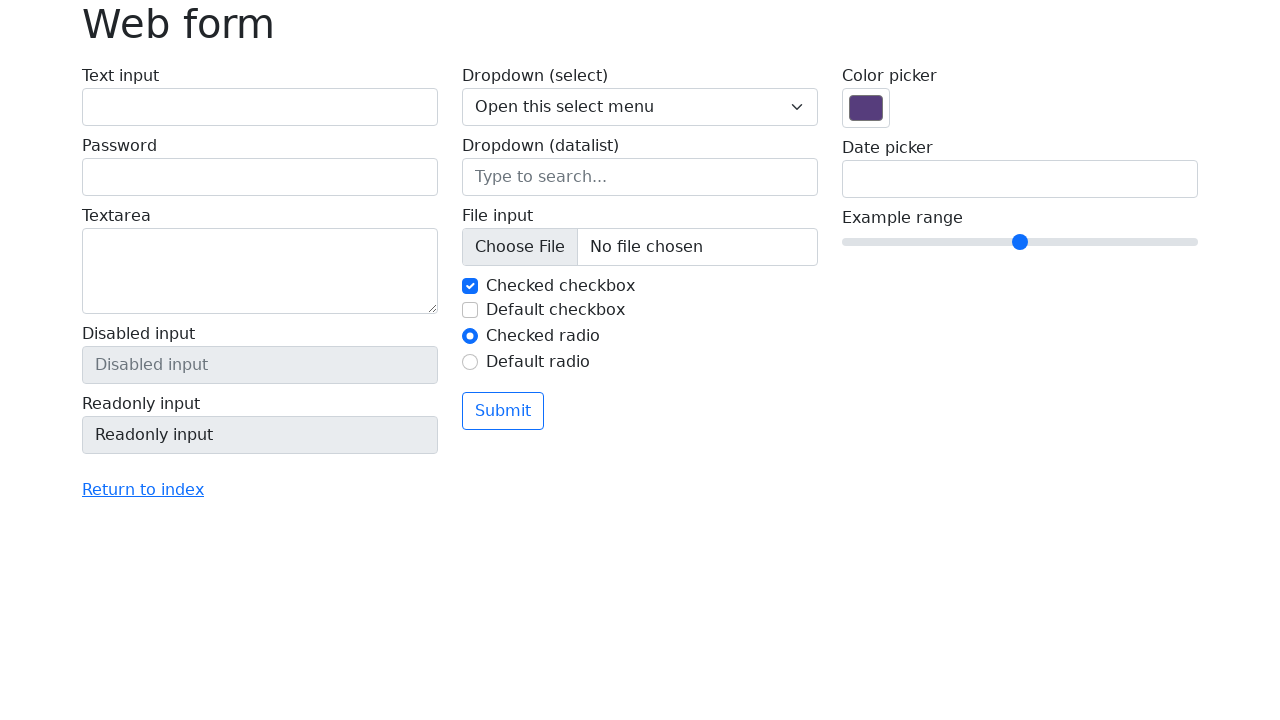

Page loaded - DOM content ready
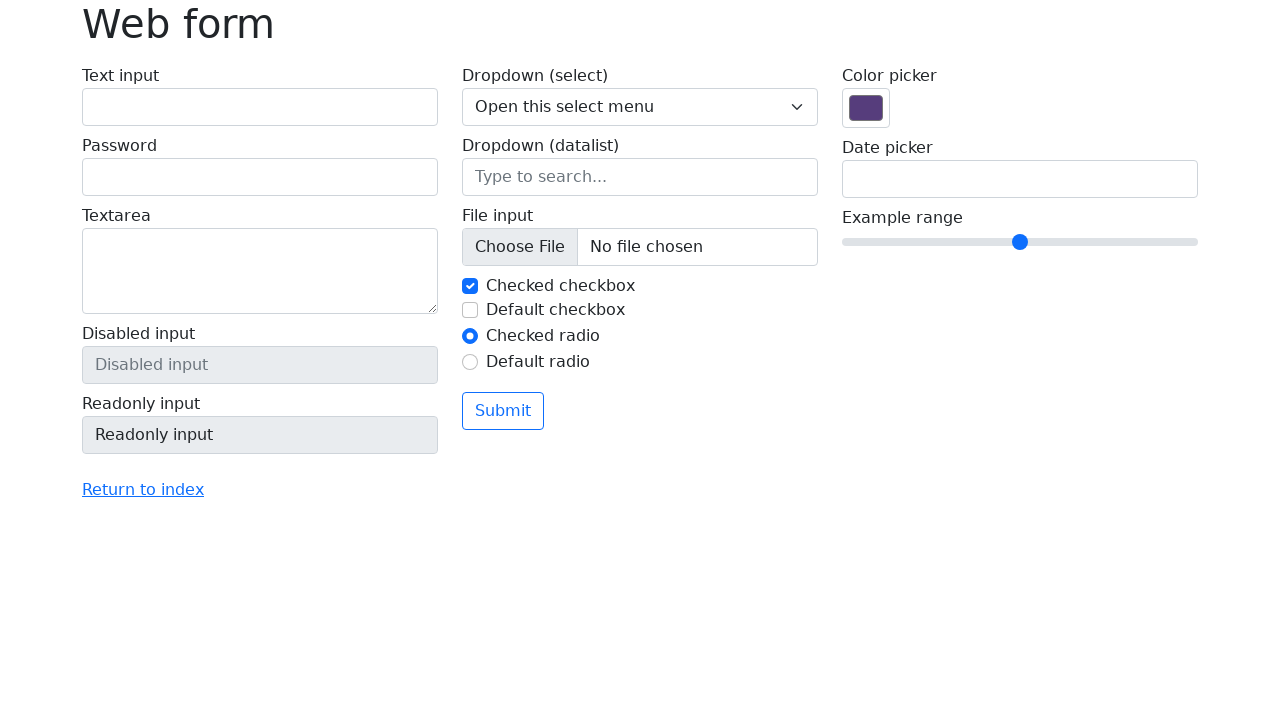

Filled text input field with 'Selenium' on input[name='my-text']
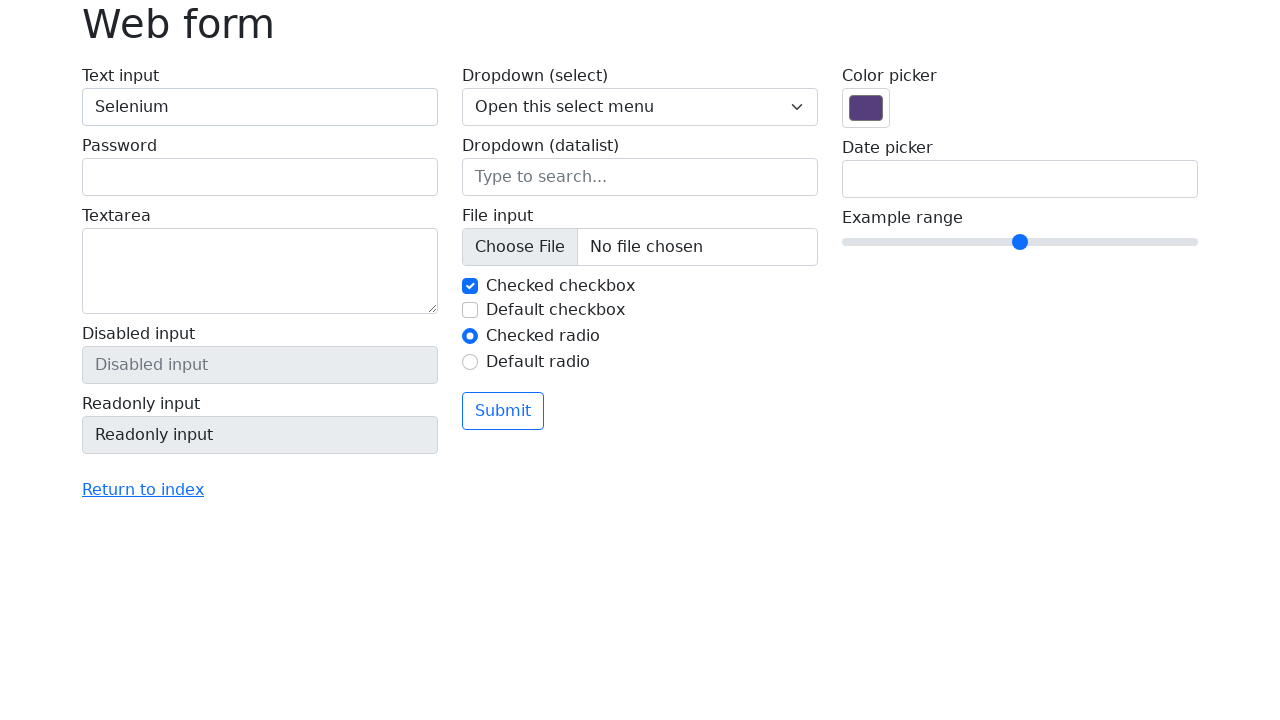

Clicked submit button at (503, 411) on button
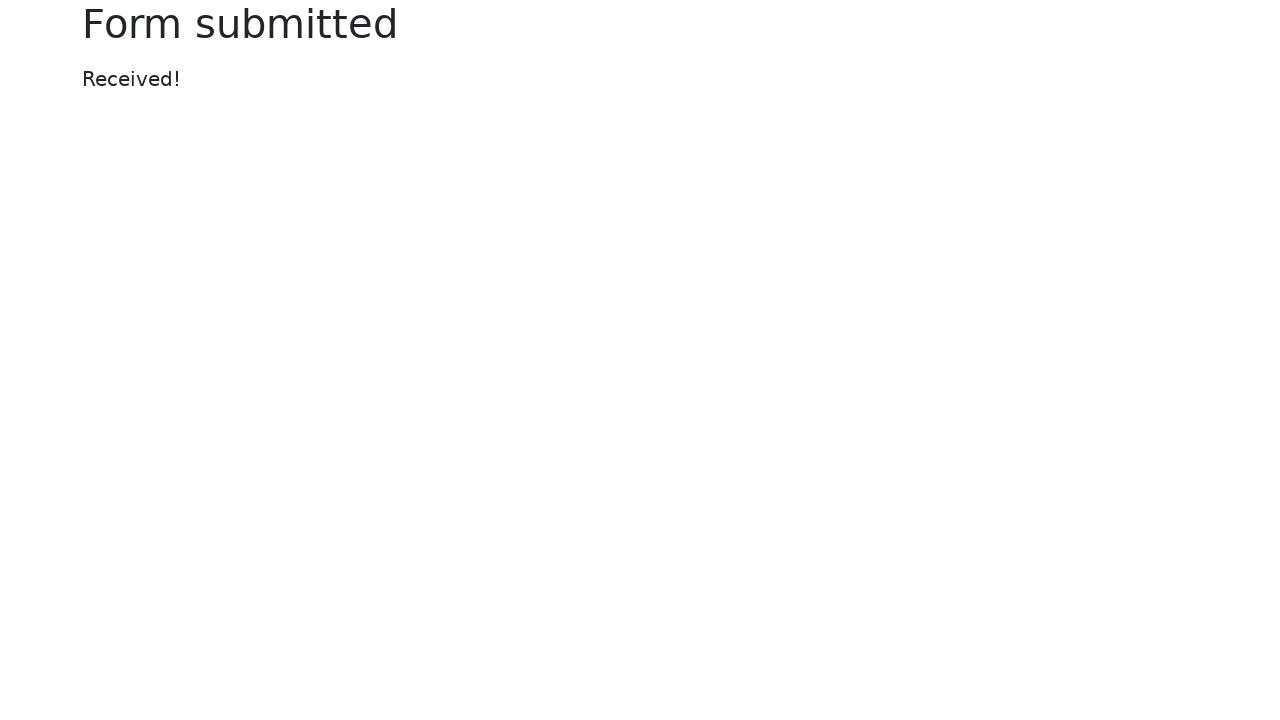

Confirmation message appeared
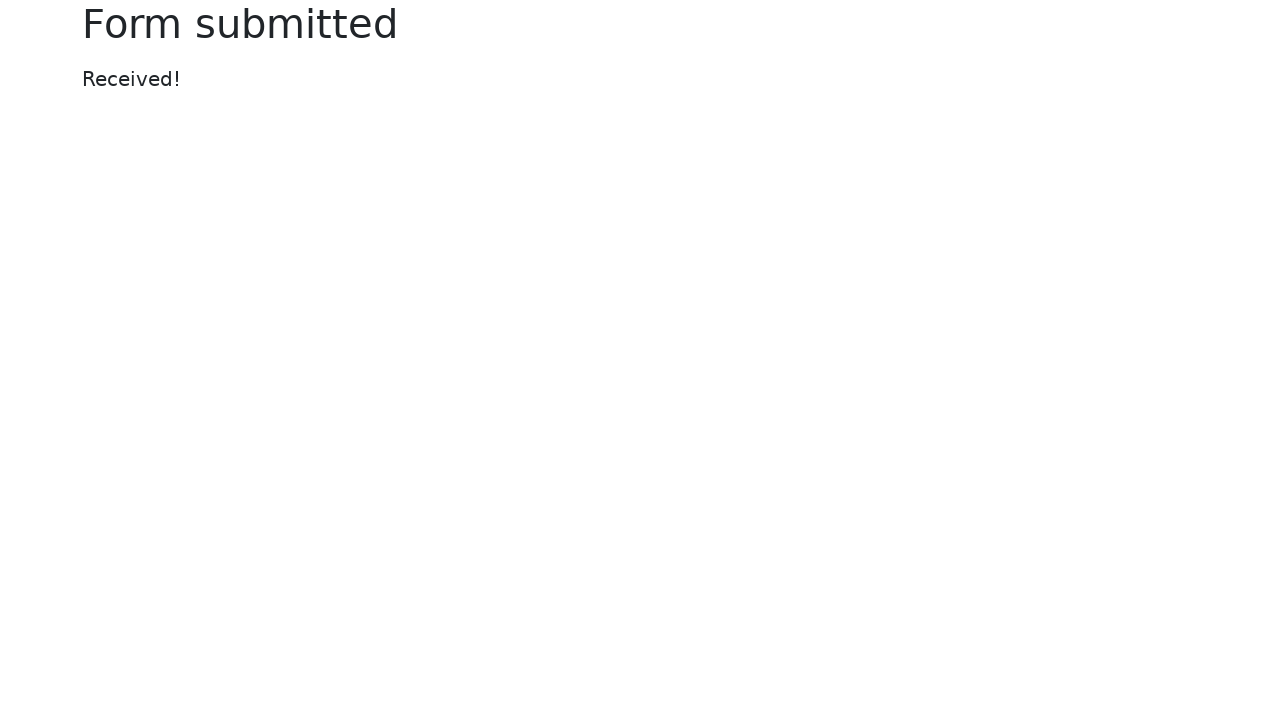

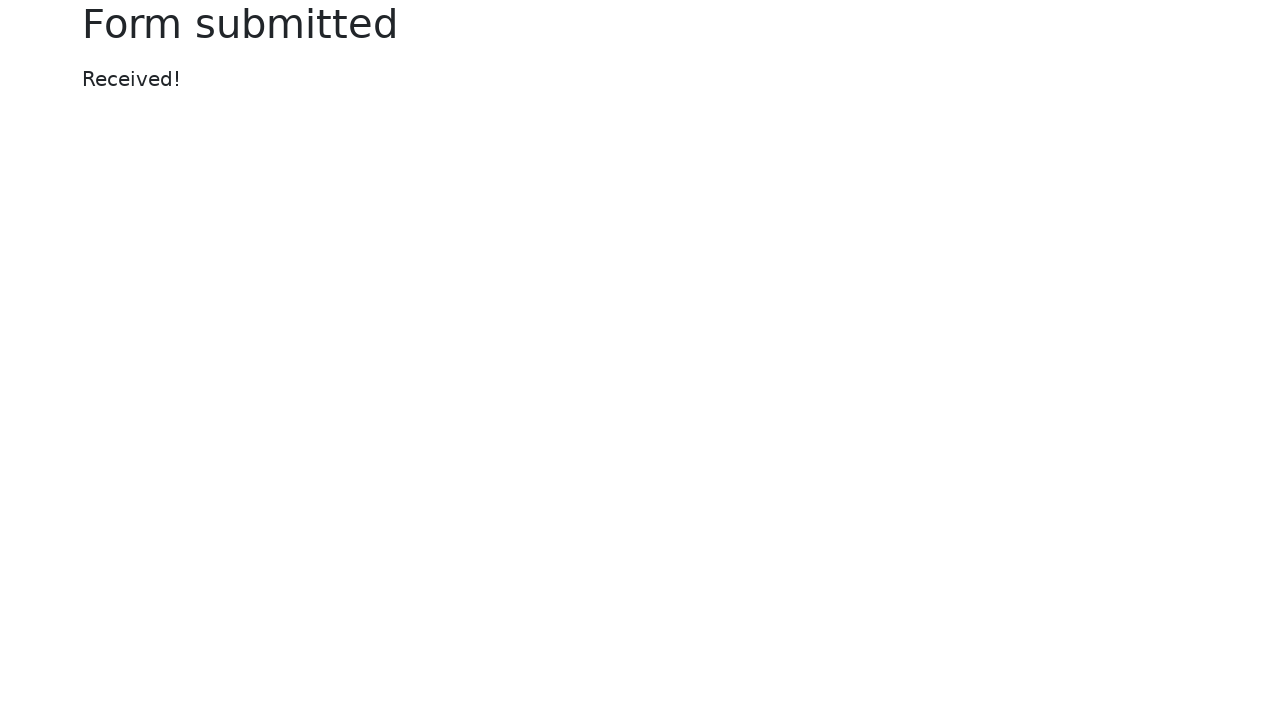